Tests prompt handling by clicking a button that triggers a JavaScript prompt, entering text, and accepting it

Starting URL: https://omayo.blogspot.com/

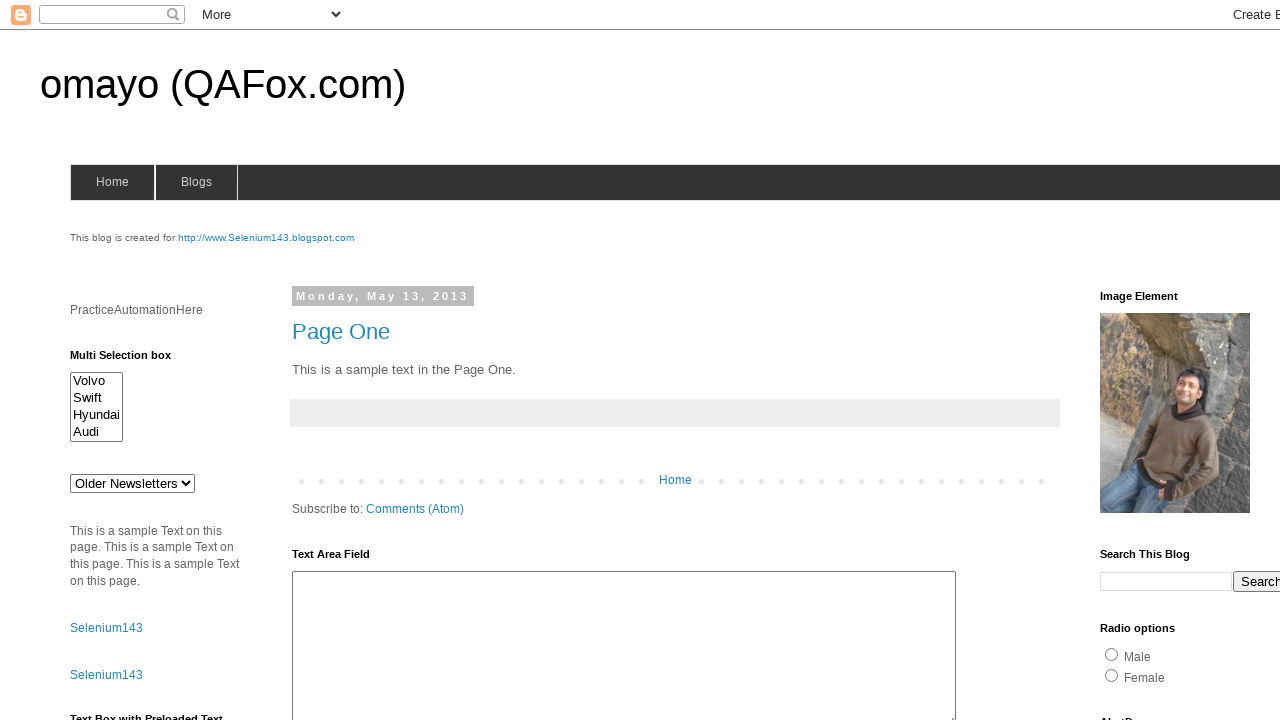

Set up dialog handler to accept prompt with text 'abigail'
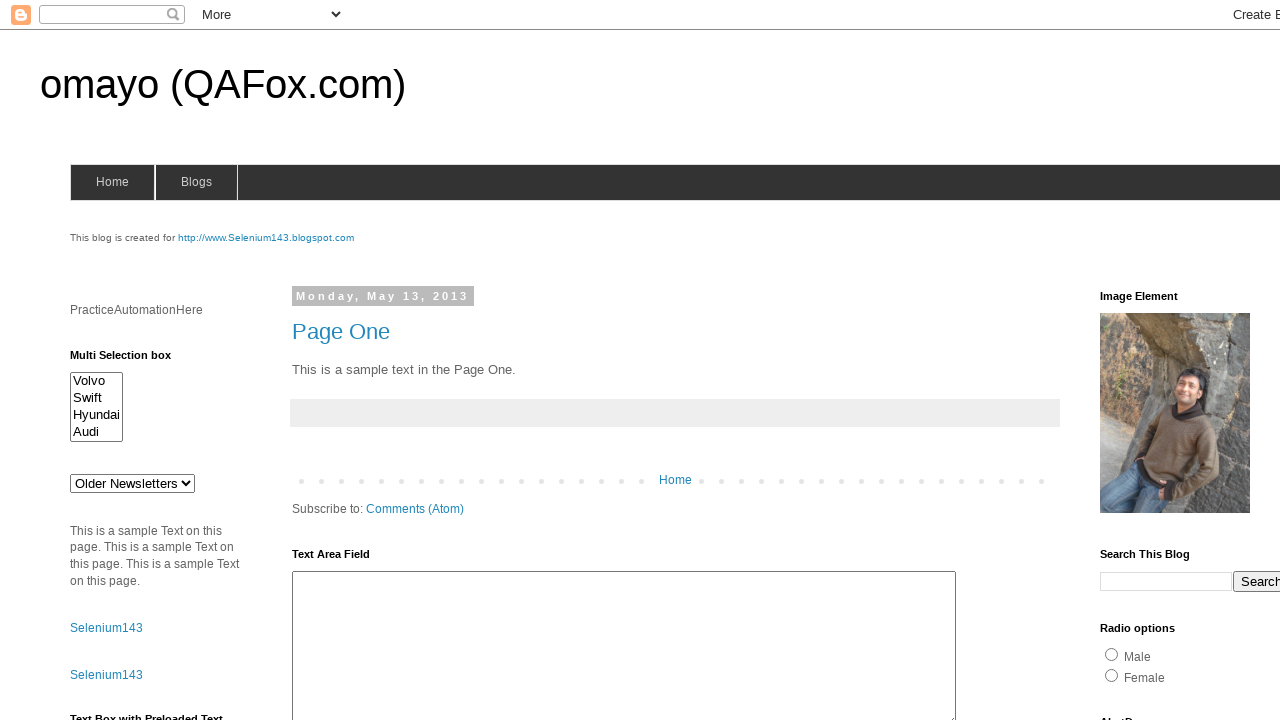

Clicked button with id 'prompt' to trigger JavaScript prompt at (1140, 361) on xpath=//input[@id='prompt']
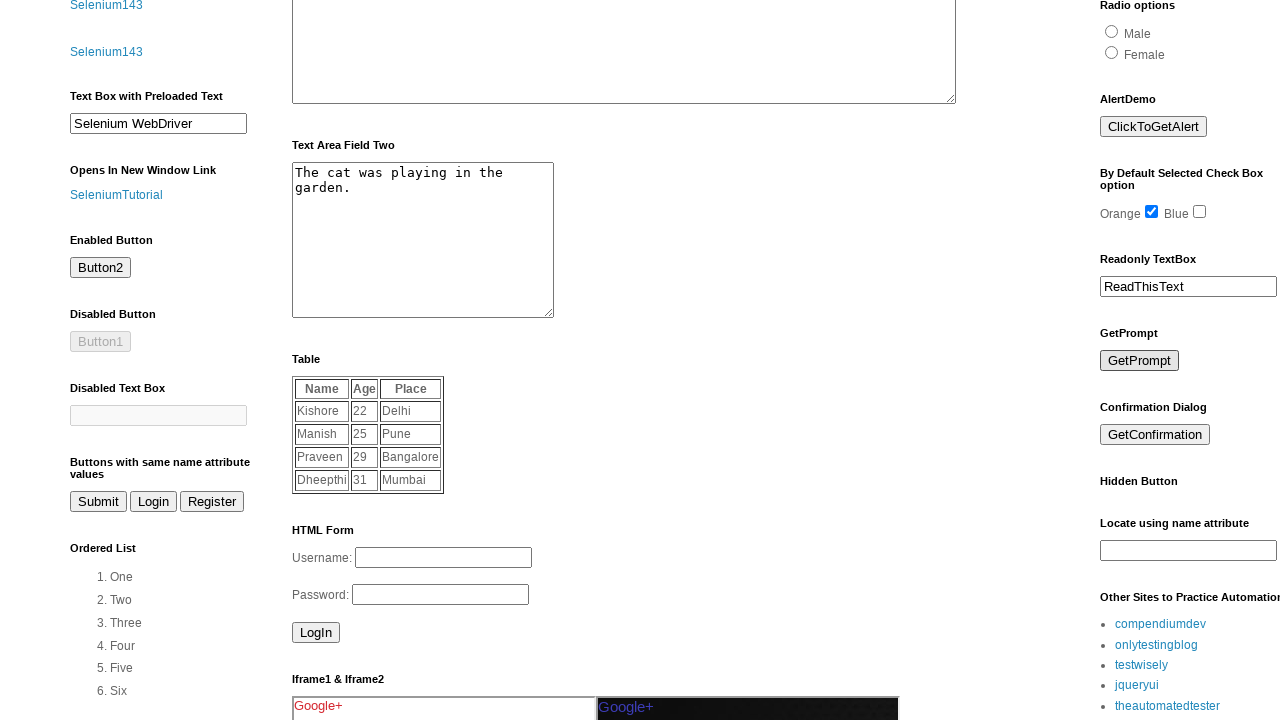

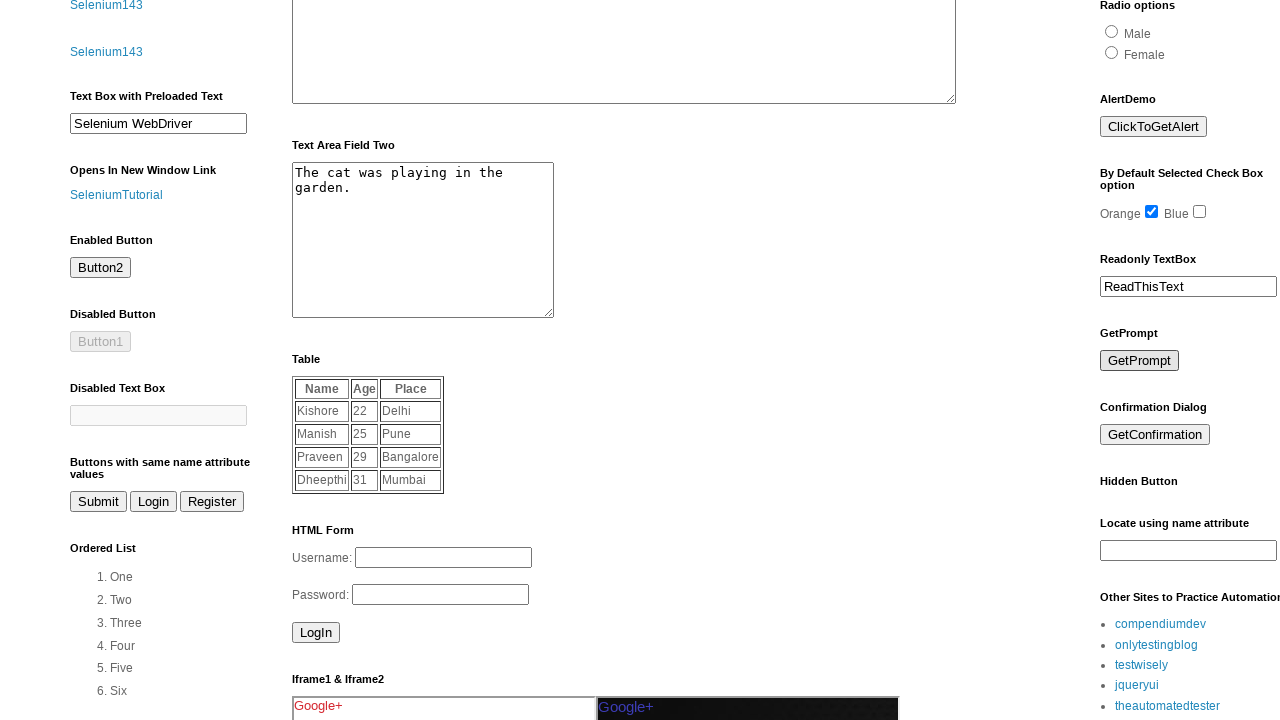